Tests that entered text is trimmed when saving edits

Starting URL: https://demo.playwright.dev/todomvc

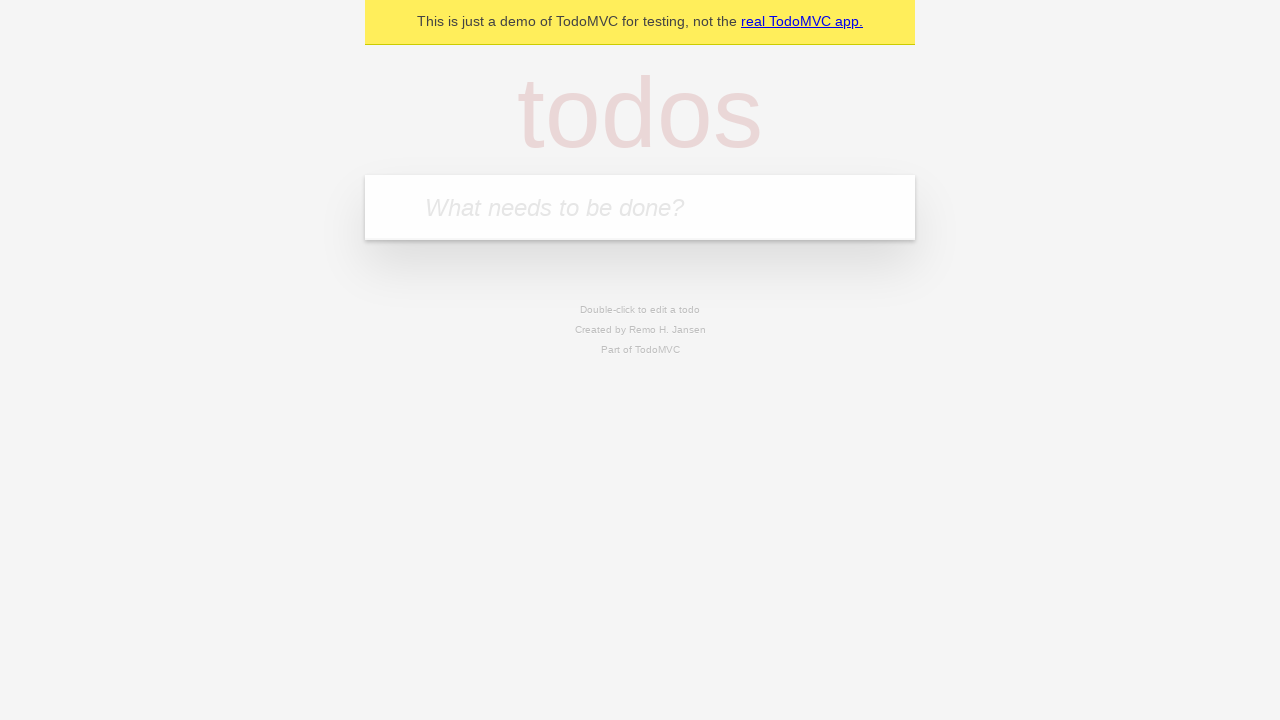

Navigated to TodoMVC demo application
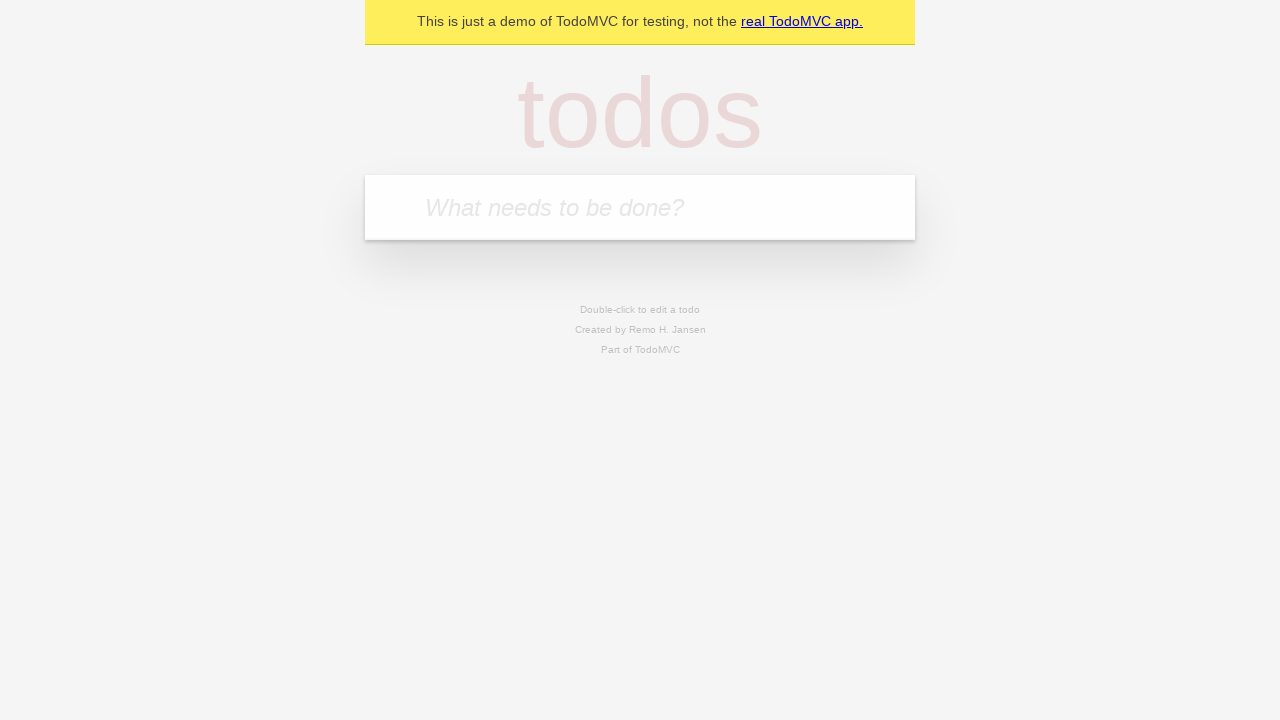

Located the new todo input field
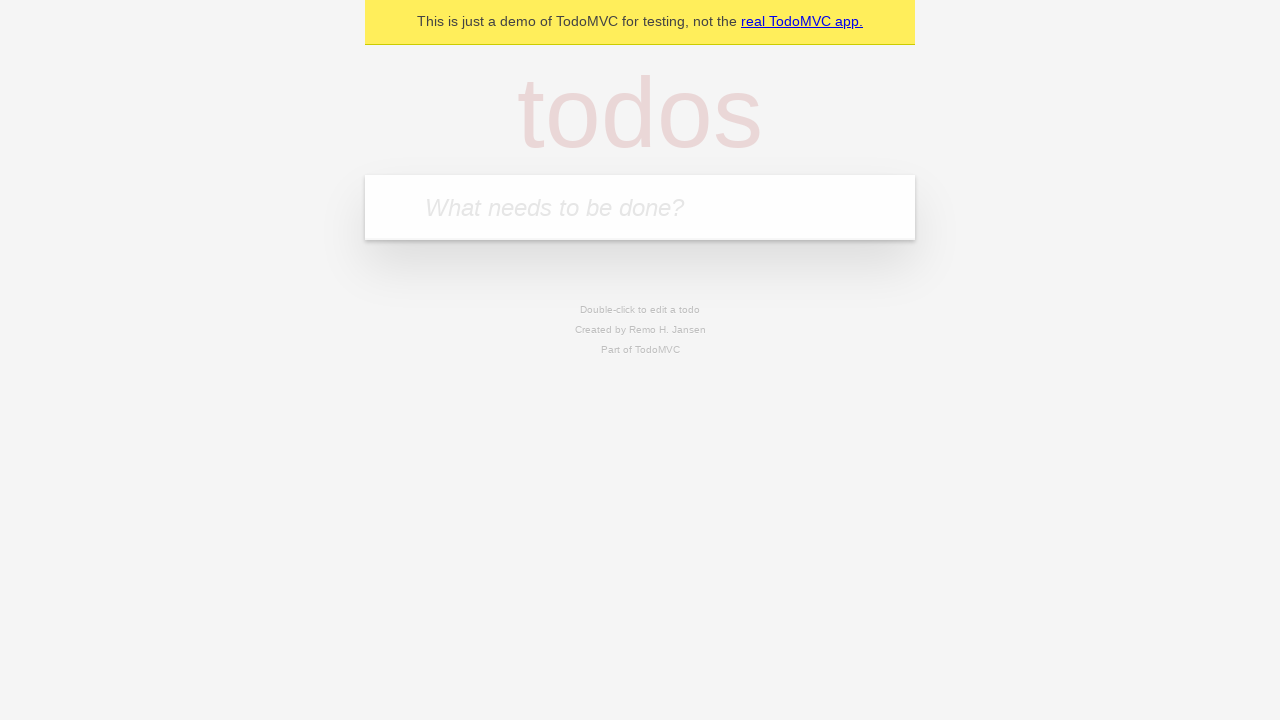

Filled new todo field with 'buy some cheese' on internal:attr=[placeholder="What needs to be done?"i]
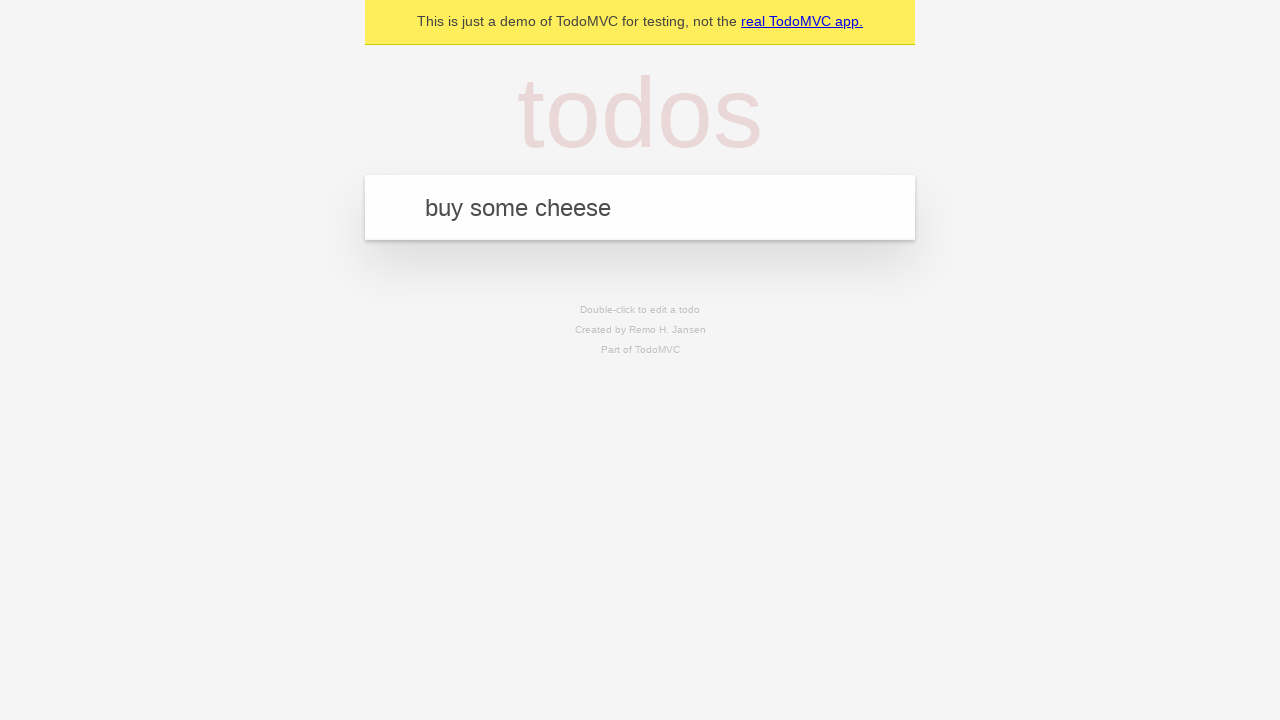

Pressed Enter to create todo 'buy some cheese' on internal:attr=[placeholder="What needs to be done?"i]
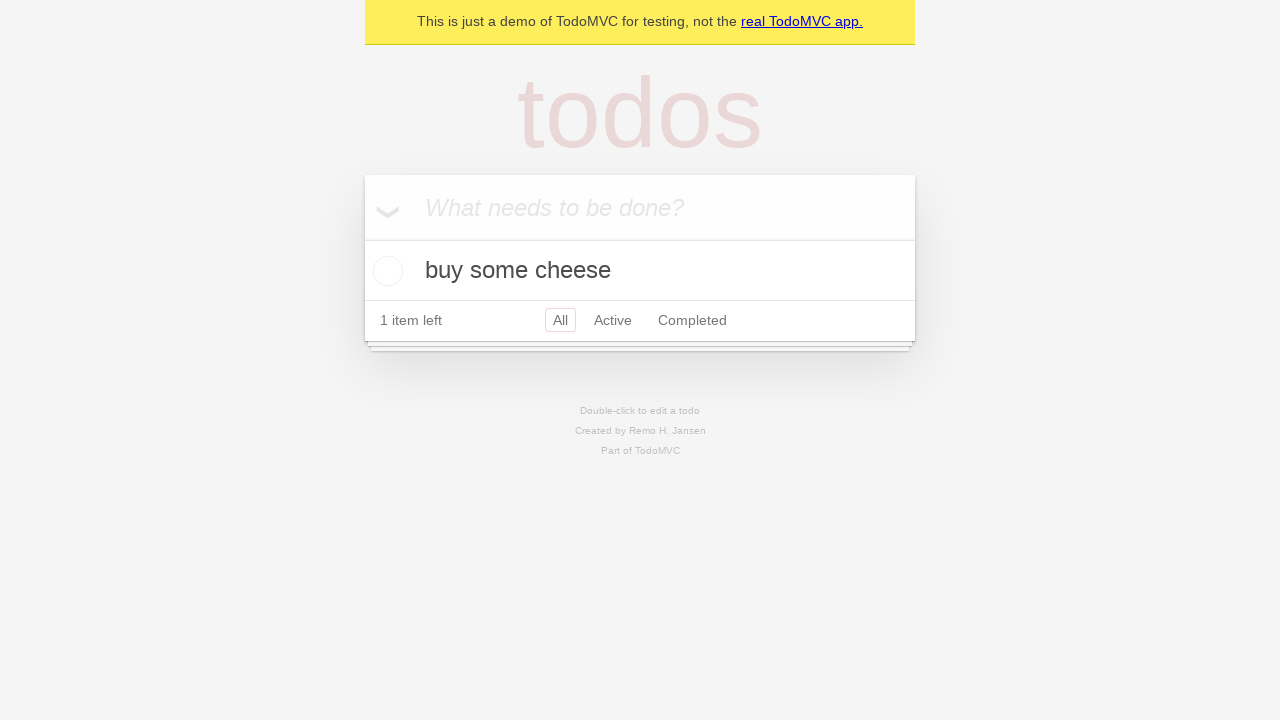

Filled new todo field with 'feed the cat' on internal:attr=[placeholder="What needs to be done?"i]
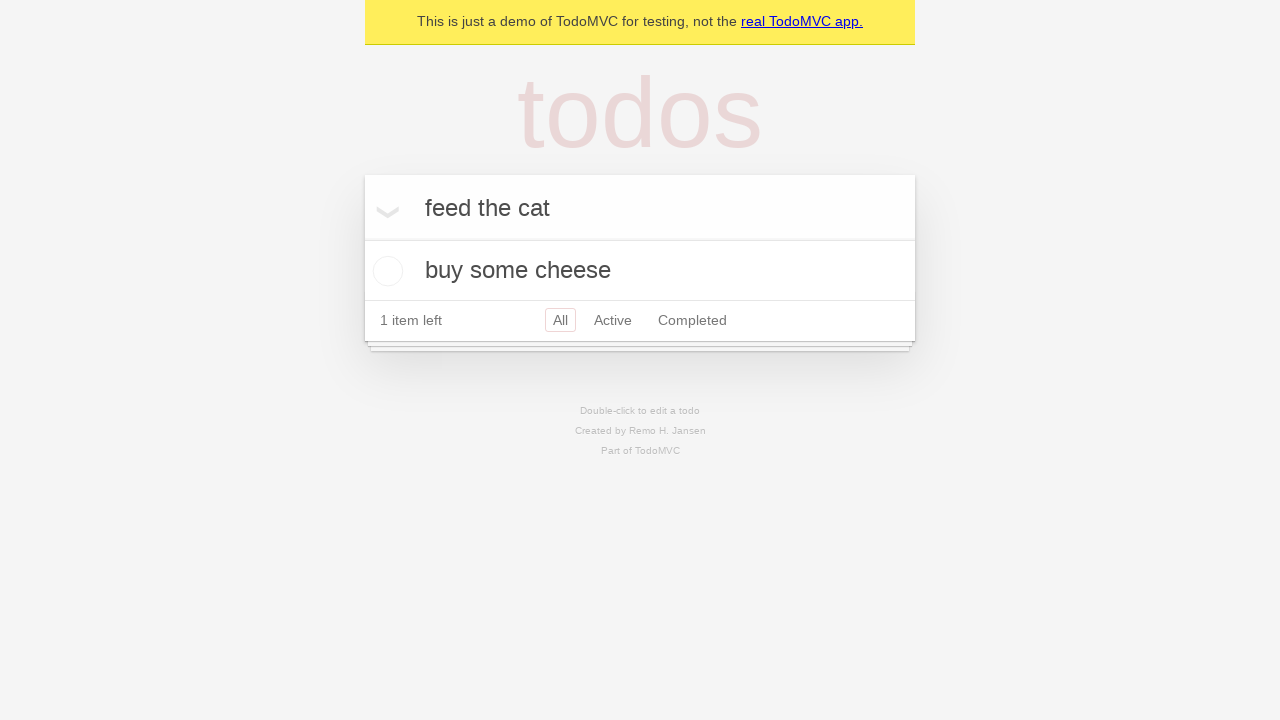

Pressed Enter to create todo 'feed the cat' on internal:attr=[placeholder="What needs to be done?"i]
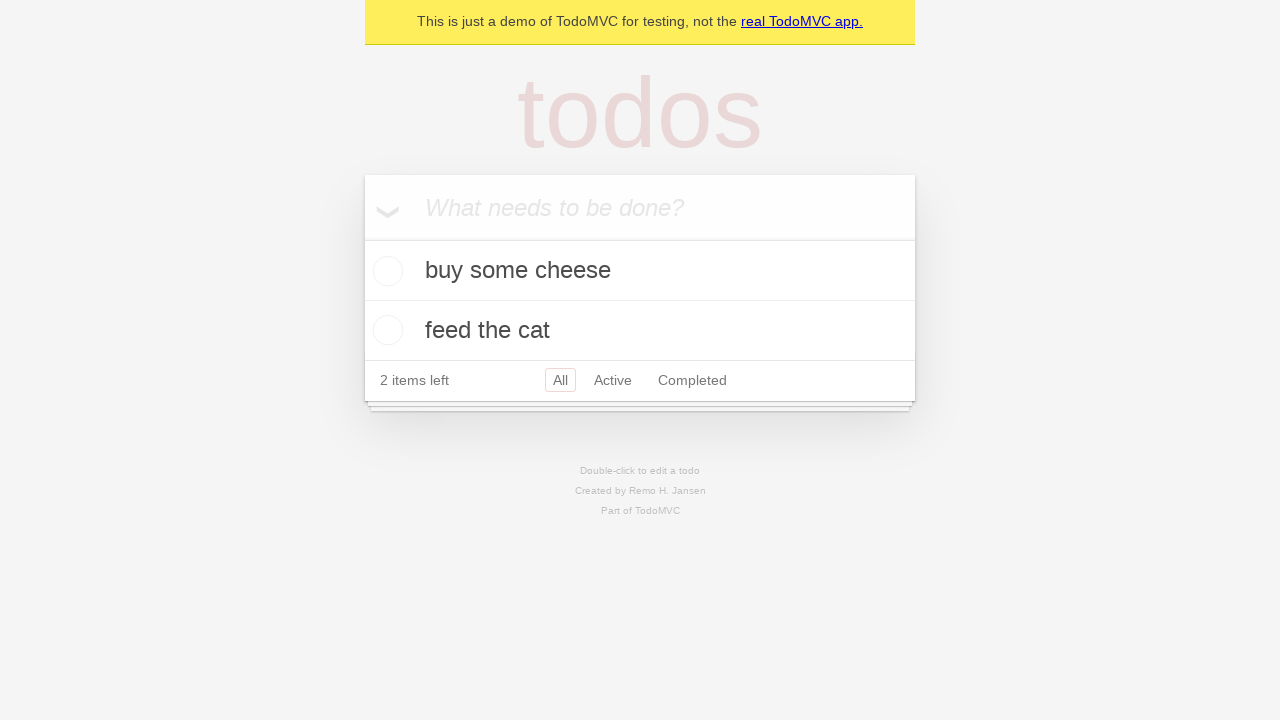

Filled new todo field with 'book a doctors appointment' on internal:attr=[placeholder="What needs to be done?"i]
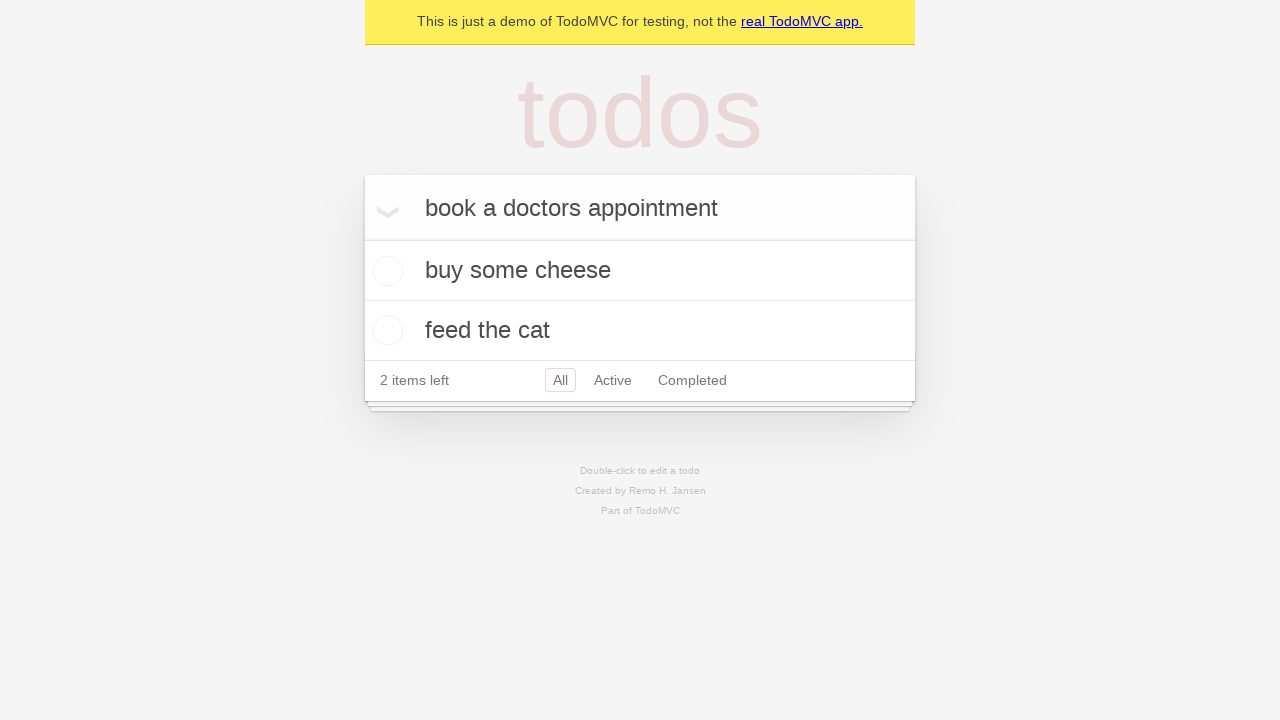

Pressed Enter to create todo 'book a doctors appointment' on internal:attr=[placeholder="What needs to be done?"i]
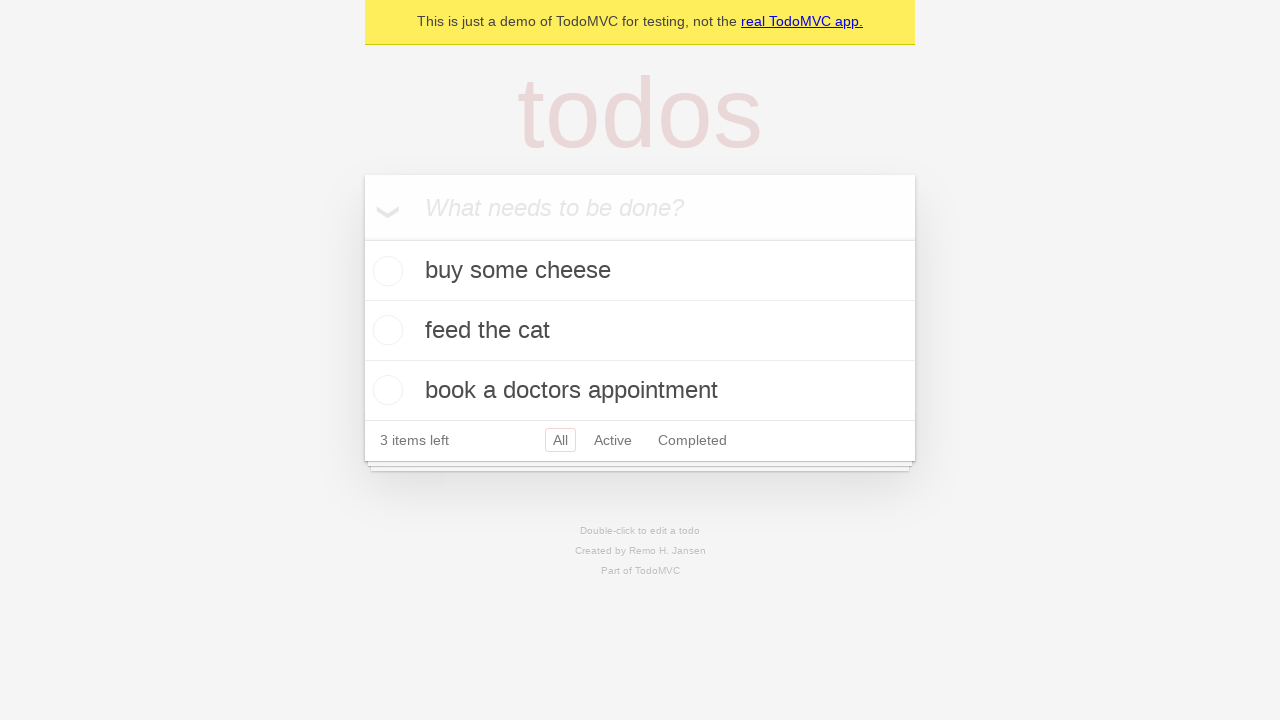

Located all todo items
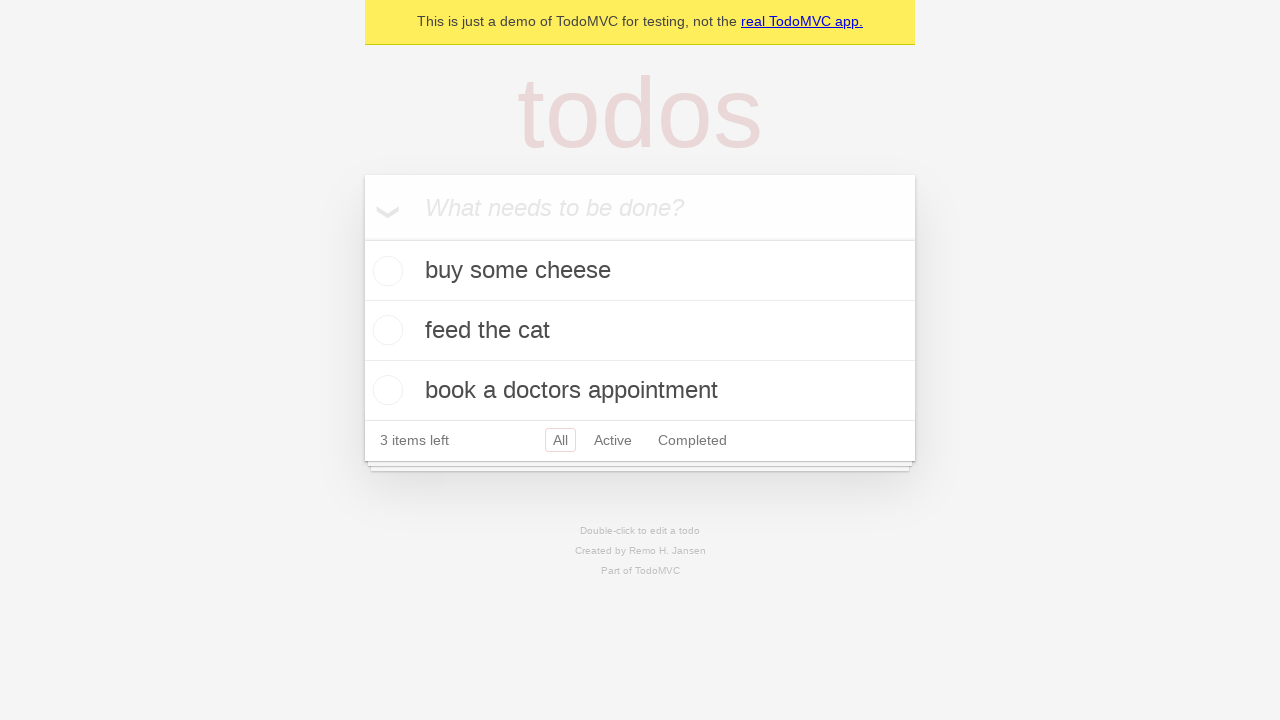

Double-clicked second todo item to enter edit mode at (640, 331) on internal:testid=[data-testid="todo-item"s] >> nth=1
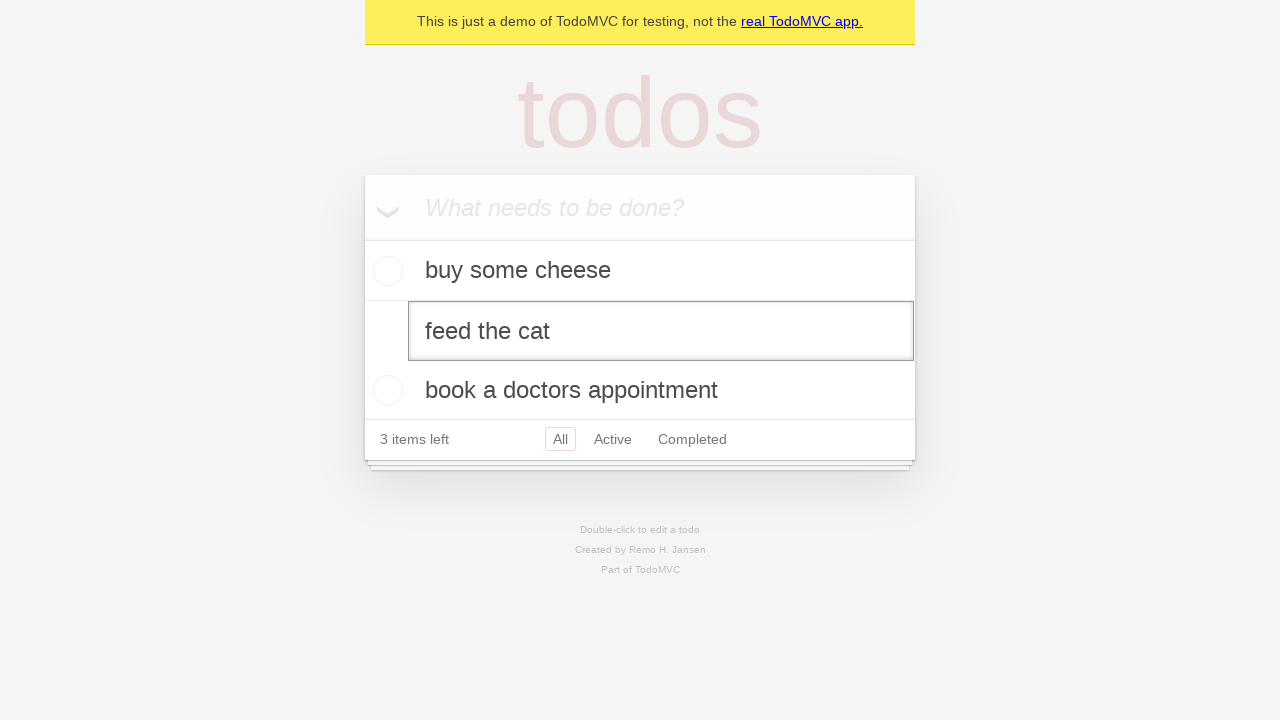

Filled edit textbox with text containing leading and trailing whitespace on internal:testid=[data-testid="todo-item"s] >> nth=1 >> internal:role=textbox[nam
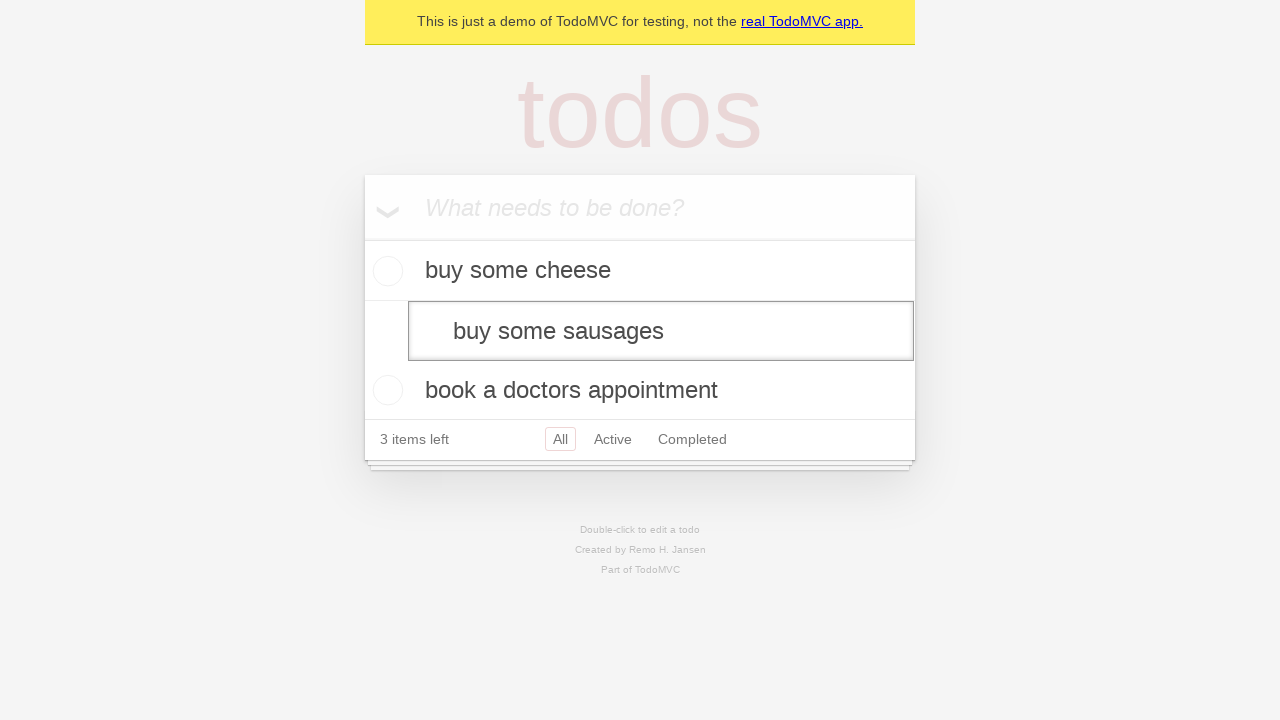

Pressed Enter to save edited todo with whitespace that should be trimmed on internal:testid=[data-testid="todo-item"s] >> nth=1 >> internal:role=textbox[nam
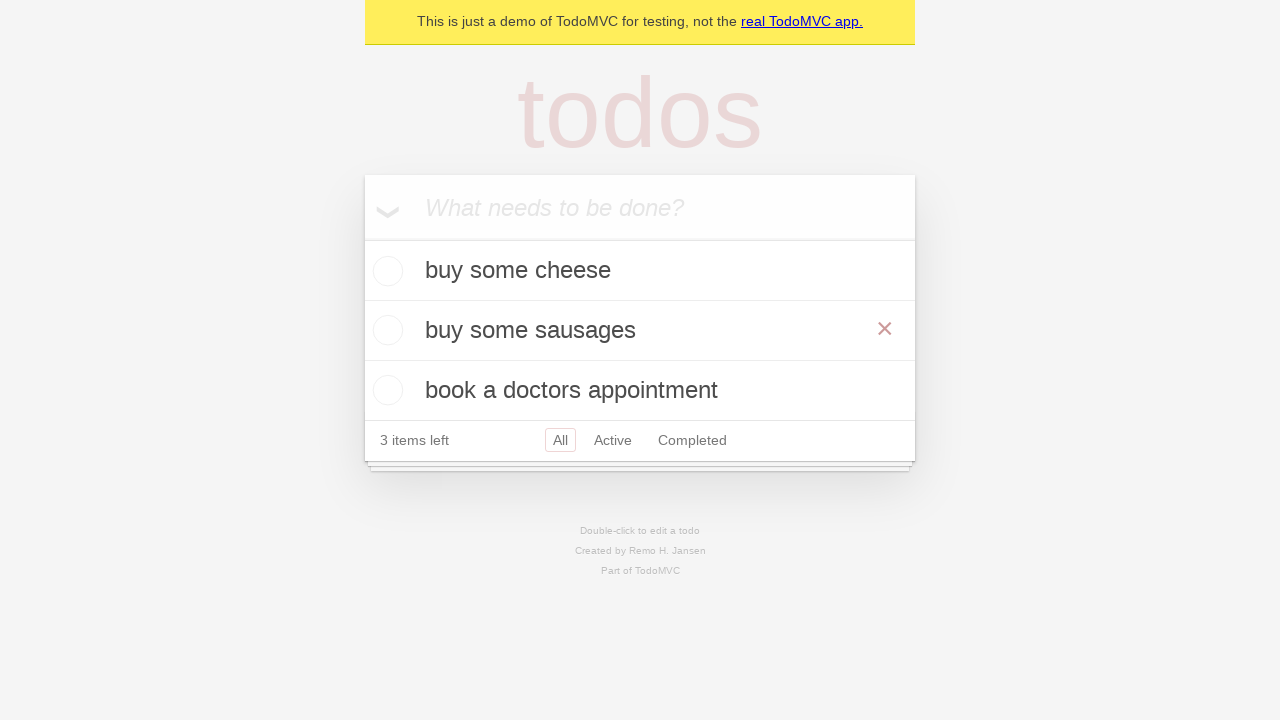

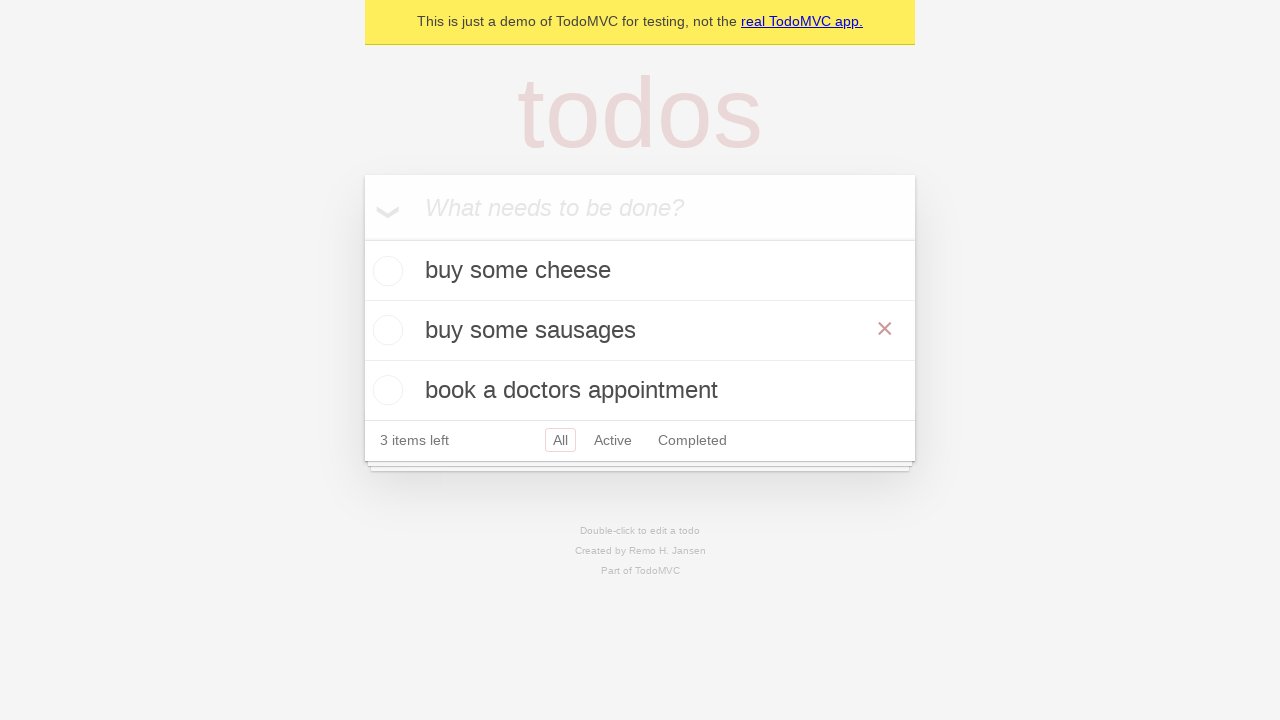